Navigates to the Front-End Basic course page and verifies the coaches/instructors section is displayed

Starting URL: https://ithillel.ua/courses/front-end-basic

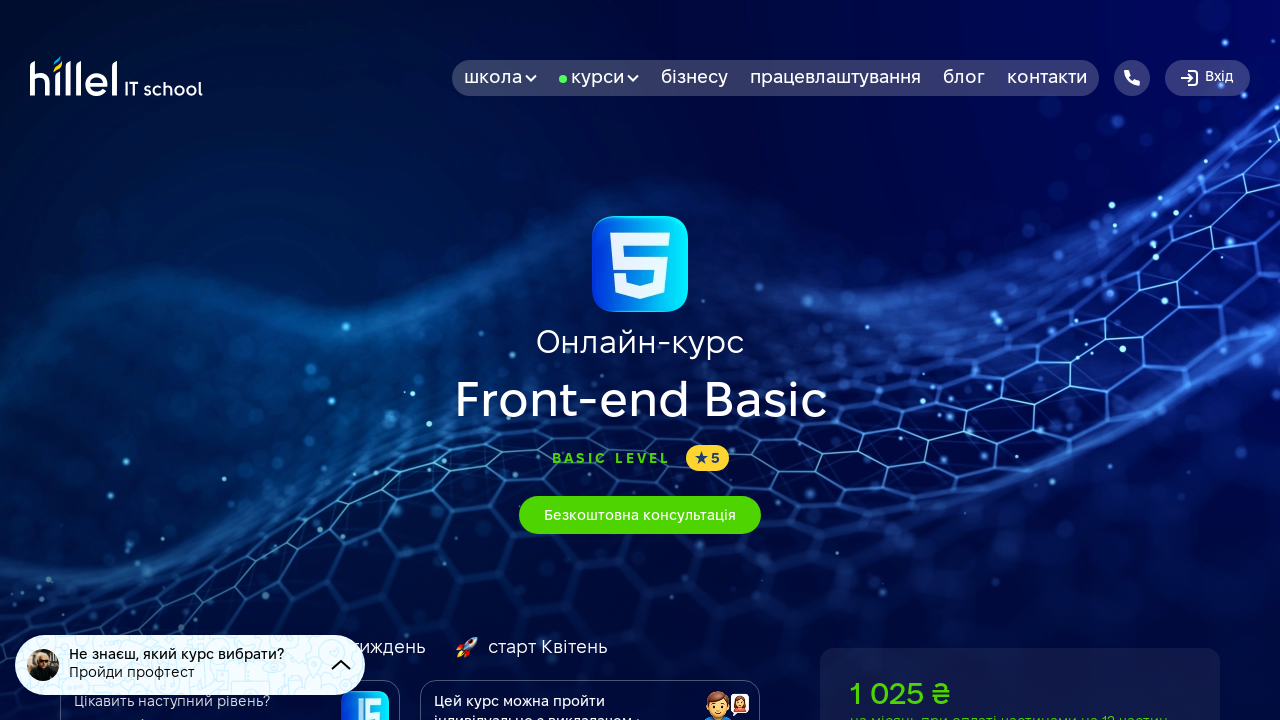

Navigated to Front-End Basic course page
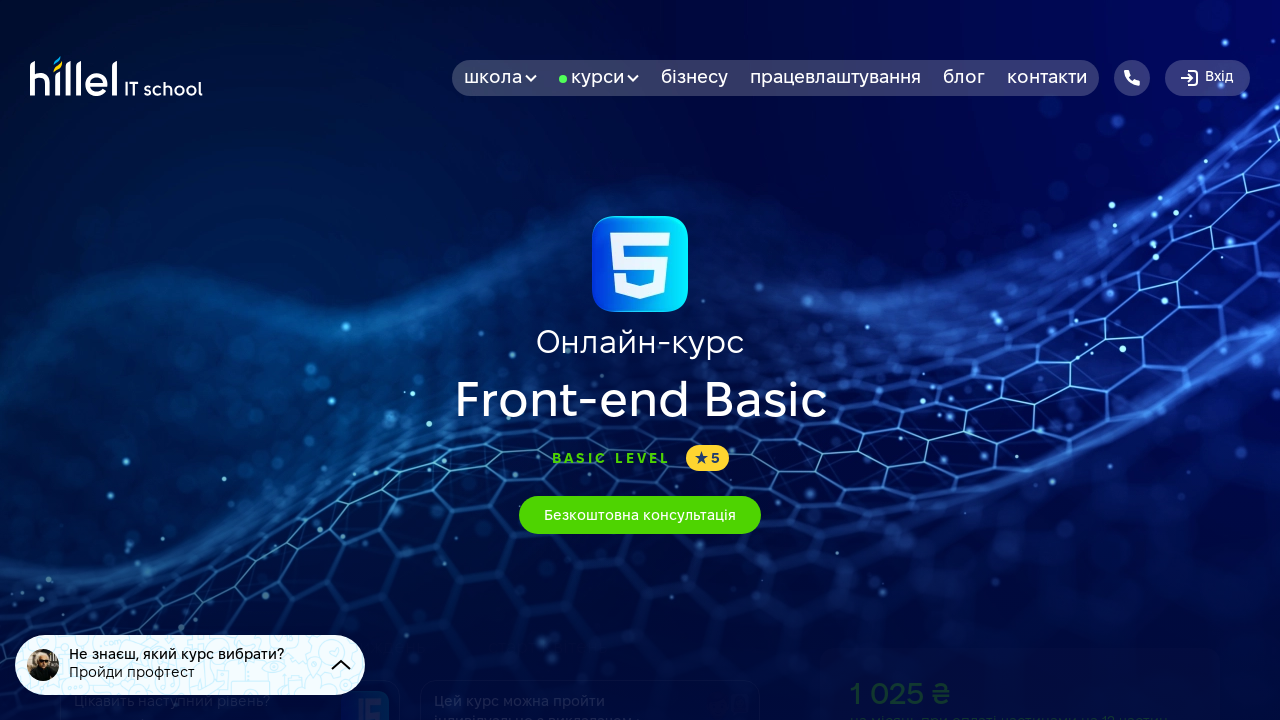

Coaches/instructors section is displayed
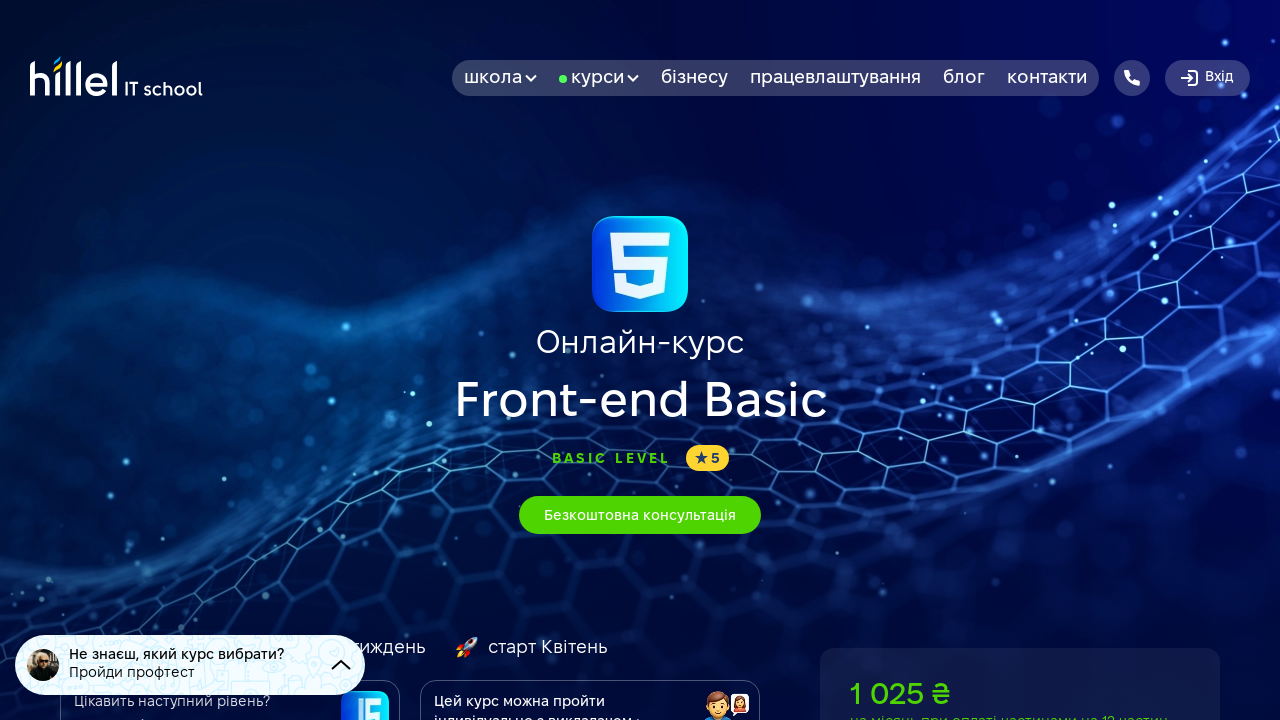

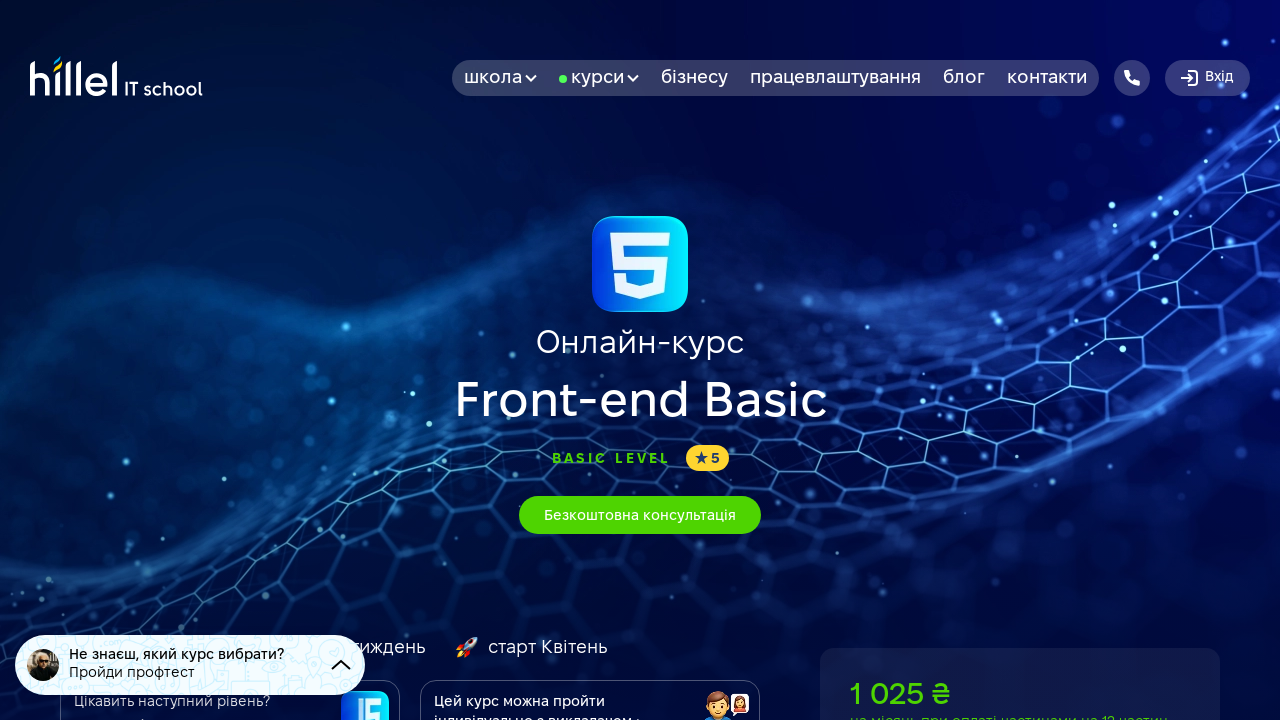